Tests JavaScript alert handling by clicking a button that triggers an alert and accepting it

Starting URL: https://demoqa.com/alerts

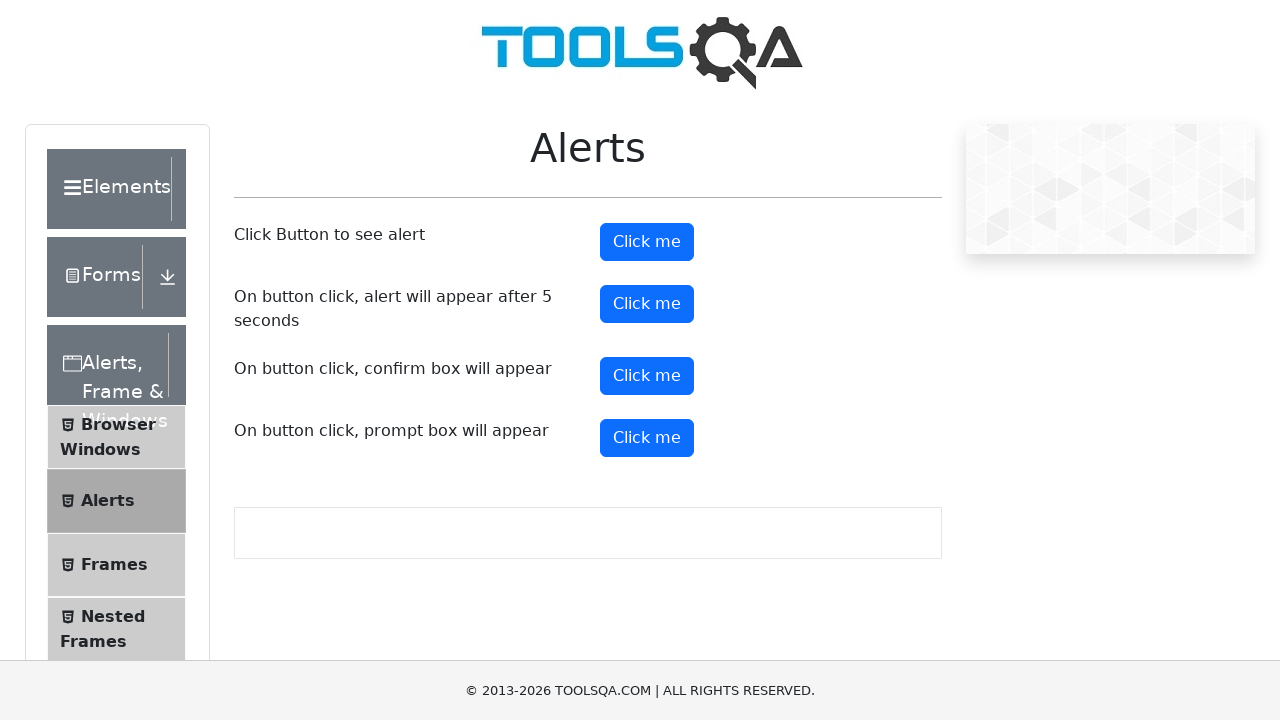

Set up dialog handler to accept alerts
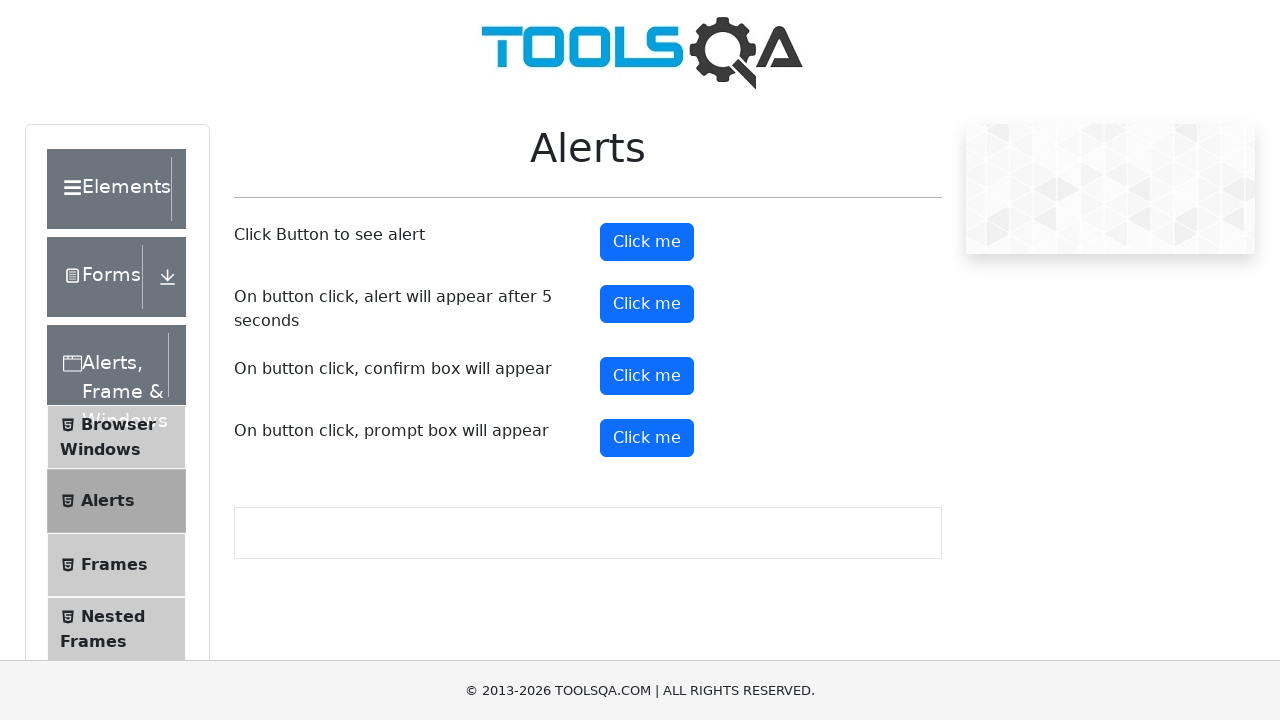

Clicked alert button to trigger JavaScript alert at (647, 242) on #alertButton
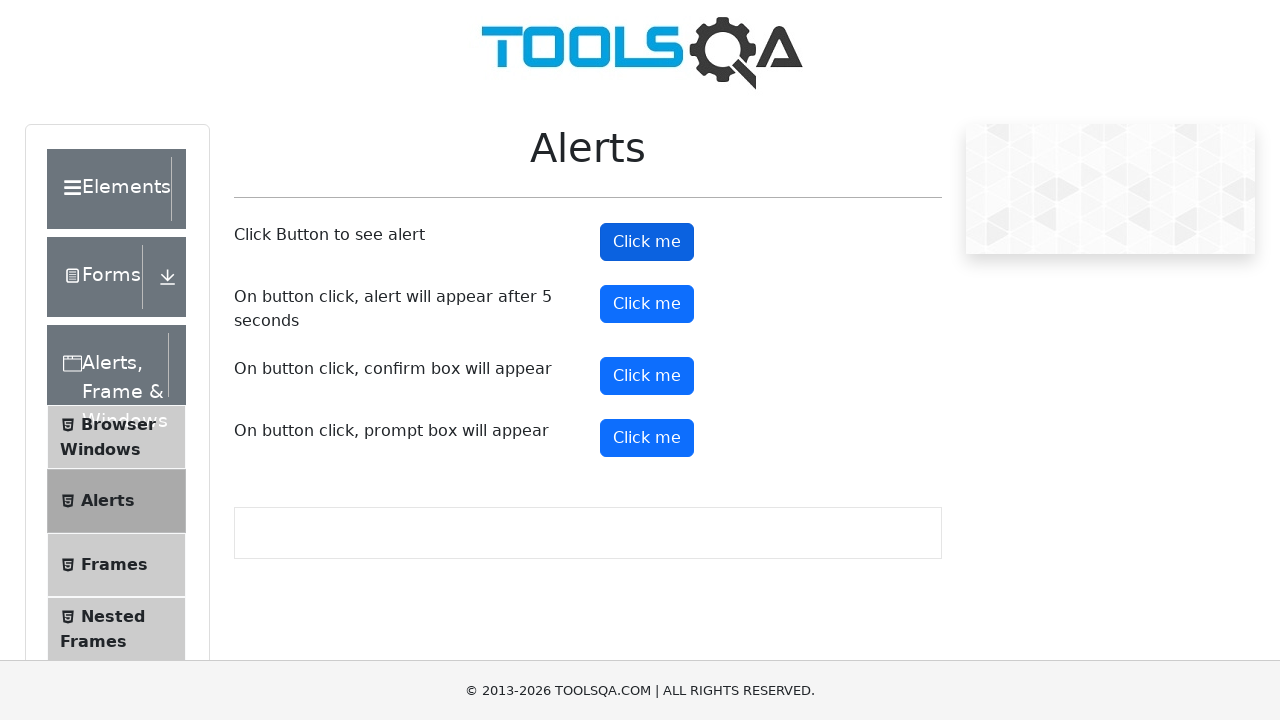

Waited for alert interaction to complete
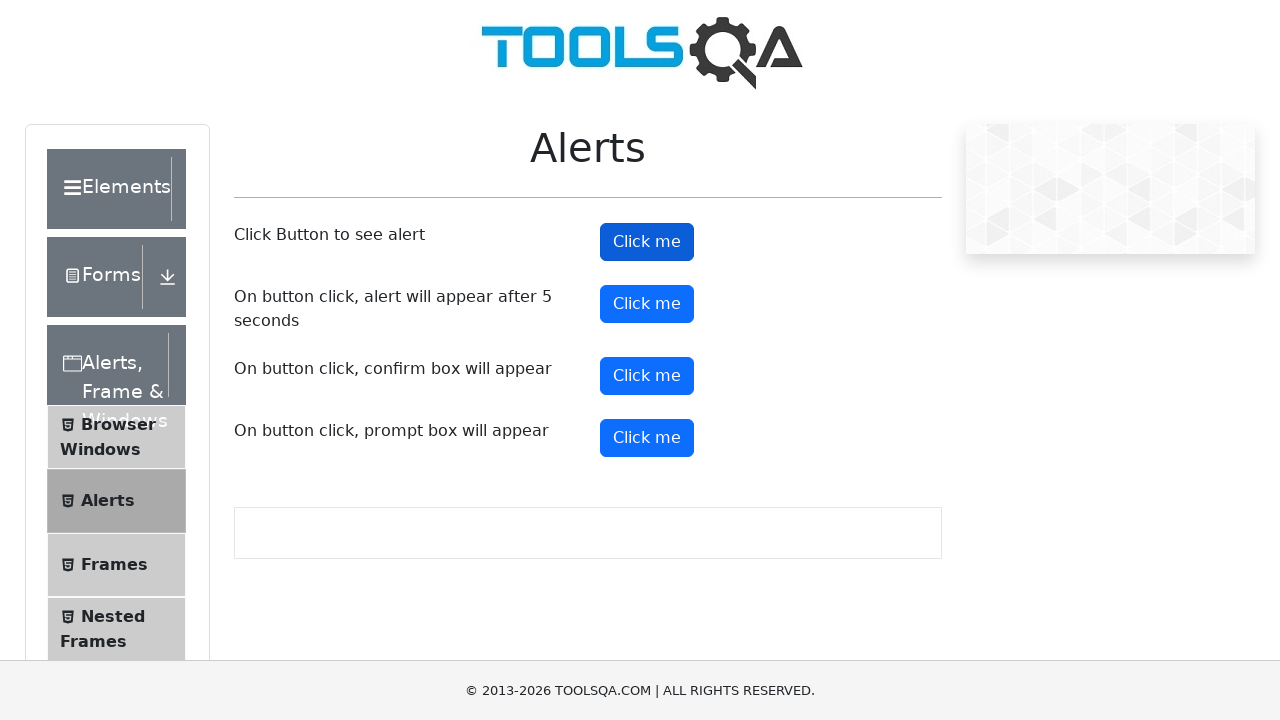

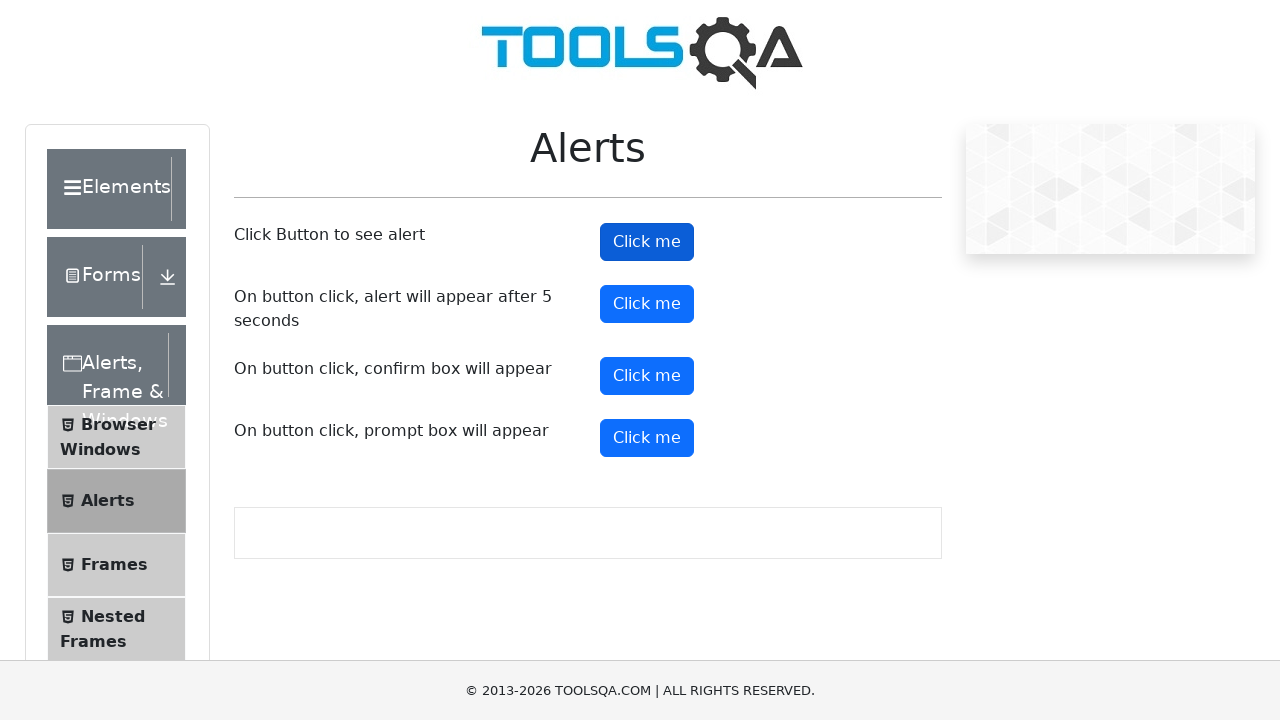